Tests JavaScript alert popup functionality by clicking a button that triggers an alert, then dismissing the alert dialog.

Starting URL: https://demo.automationtesting.in/Alerts.html

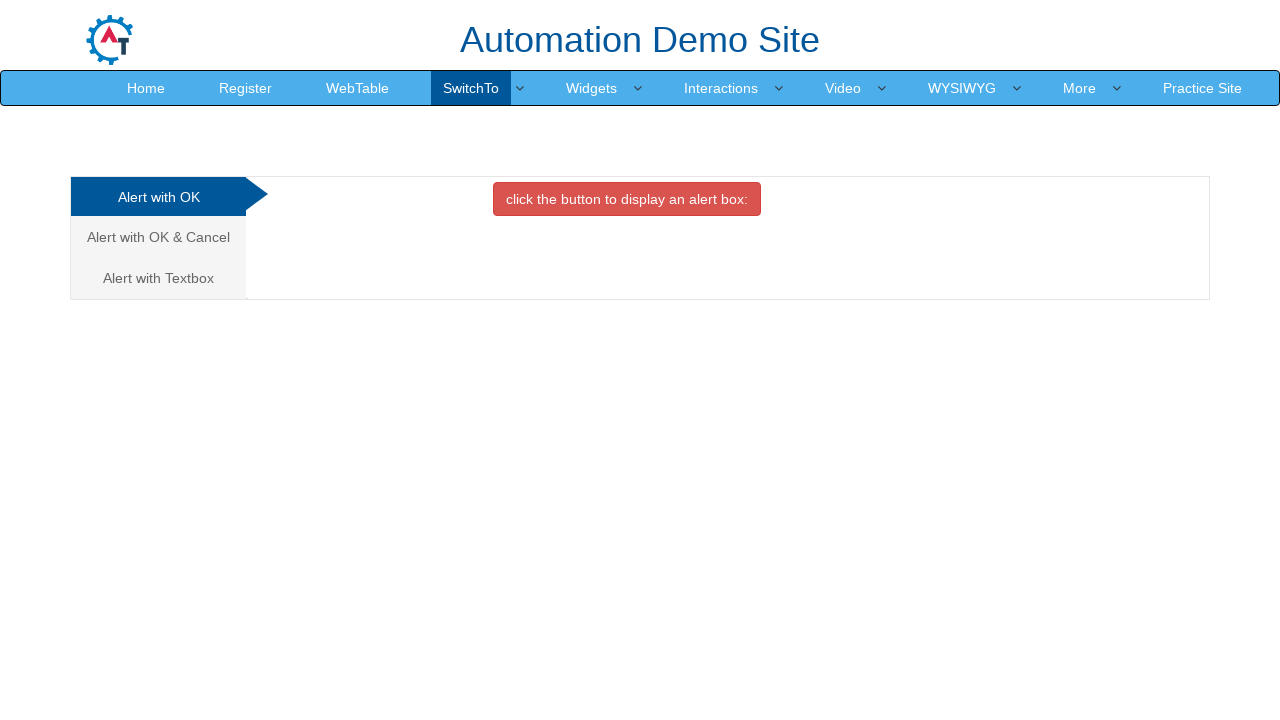

Set up dialog handler to dismiss alerts
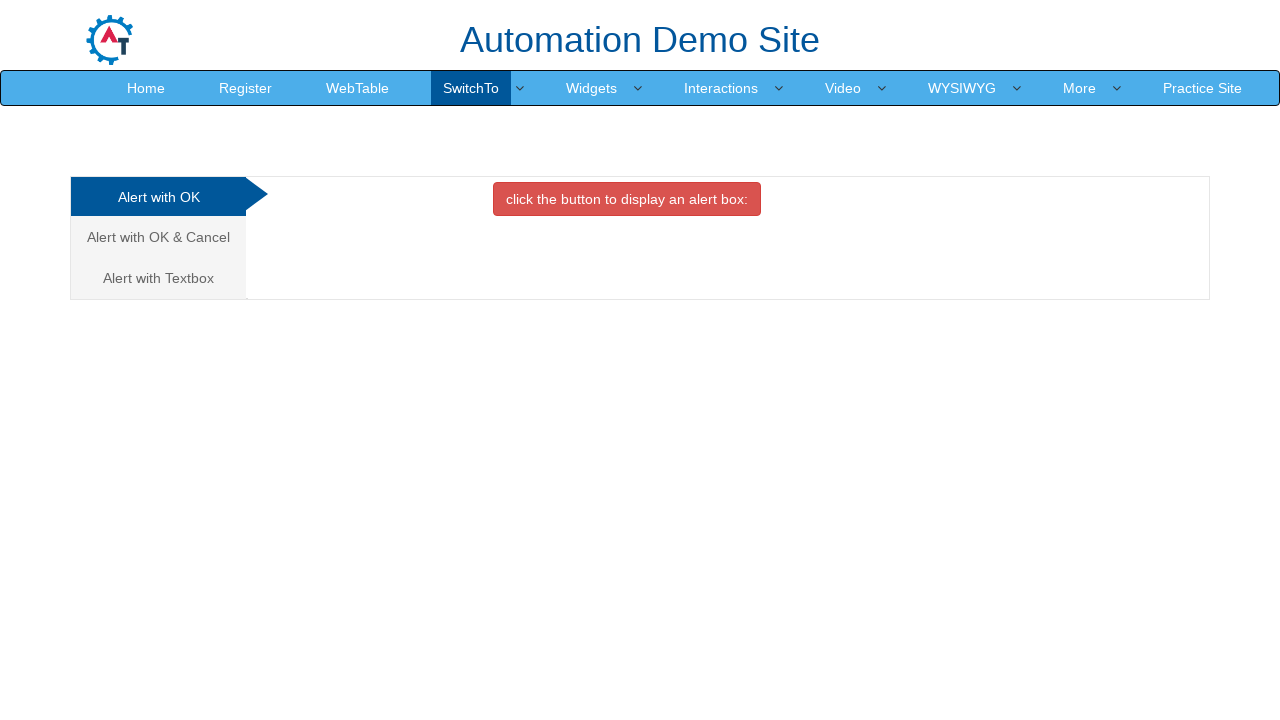

Clicked danger button to trigger JavaScript alert popup at (627, 199) on button.btn.btn-danger
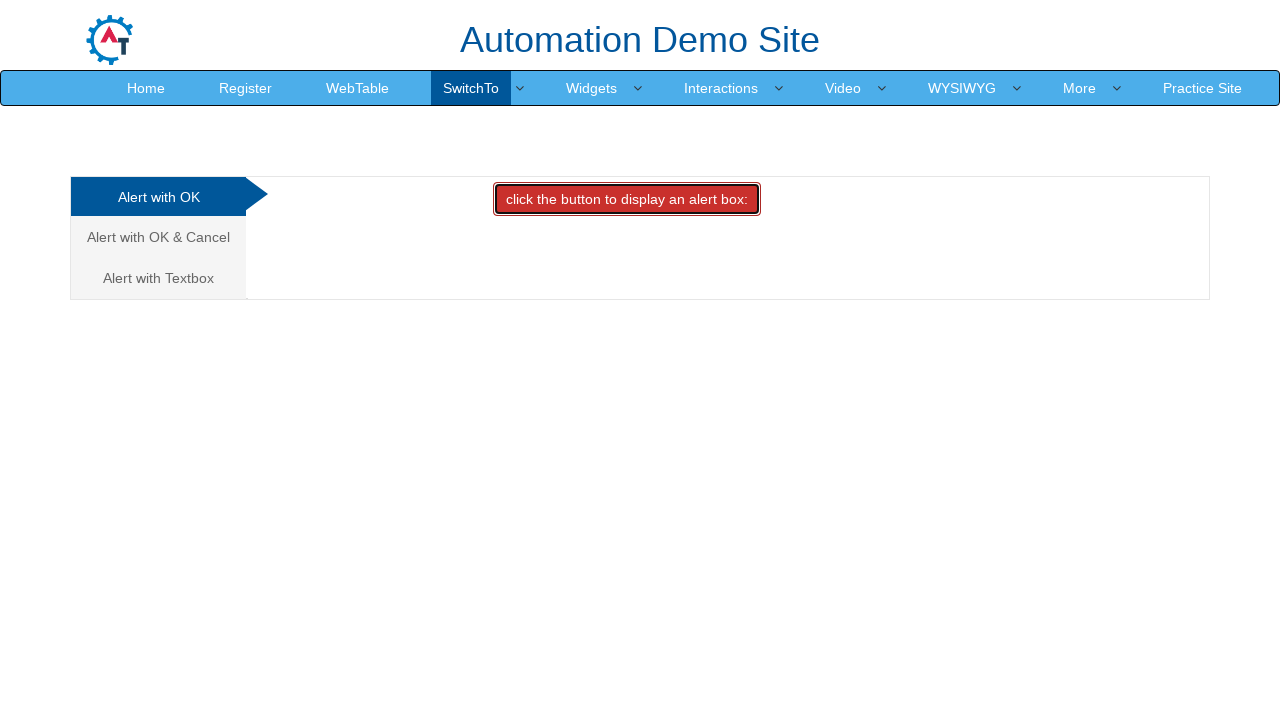

Waited for dialog interaction to complete
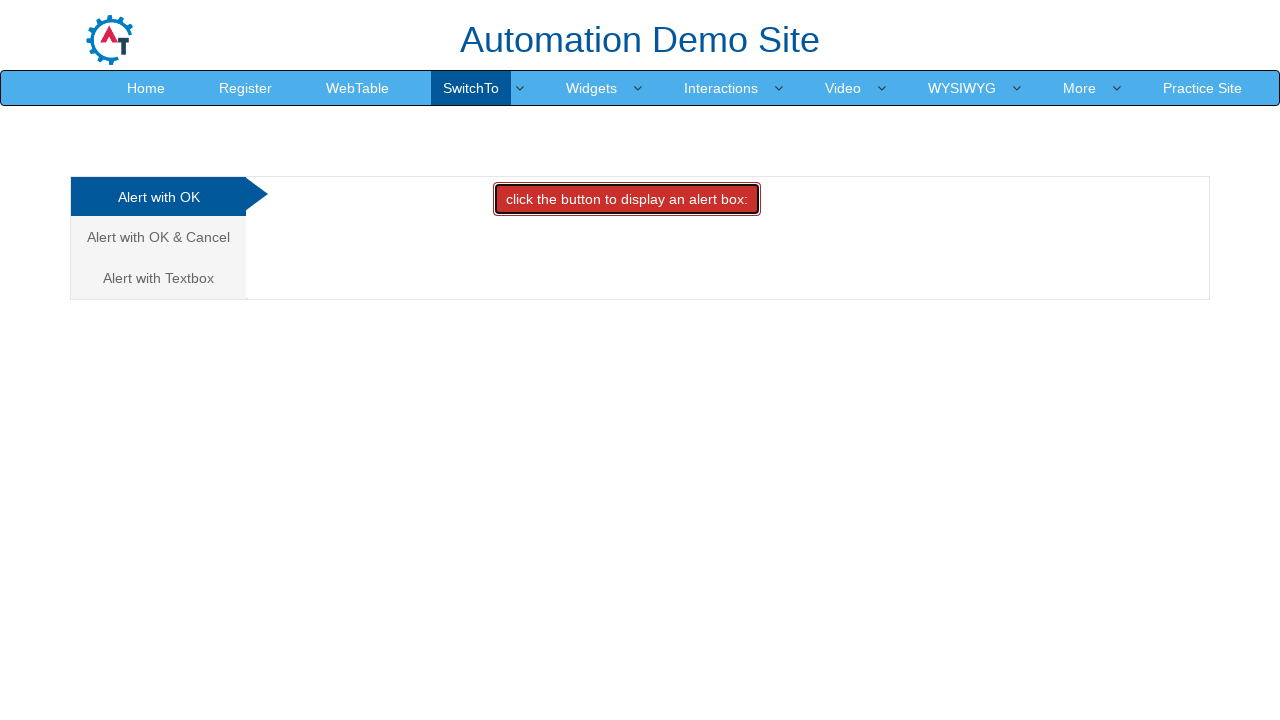

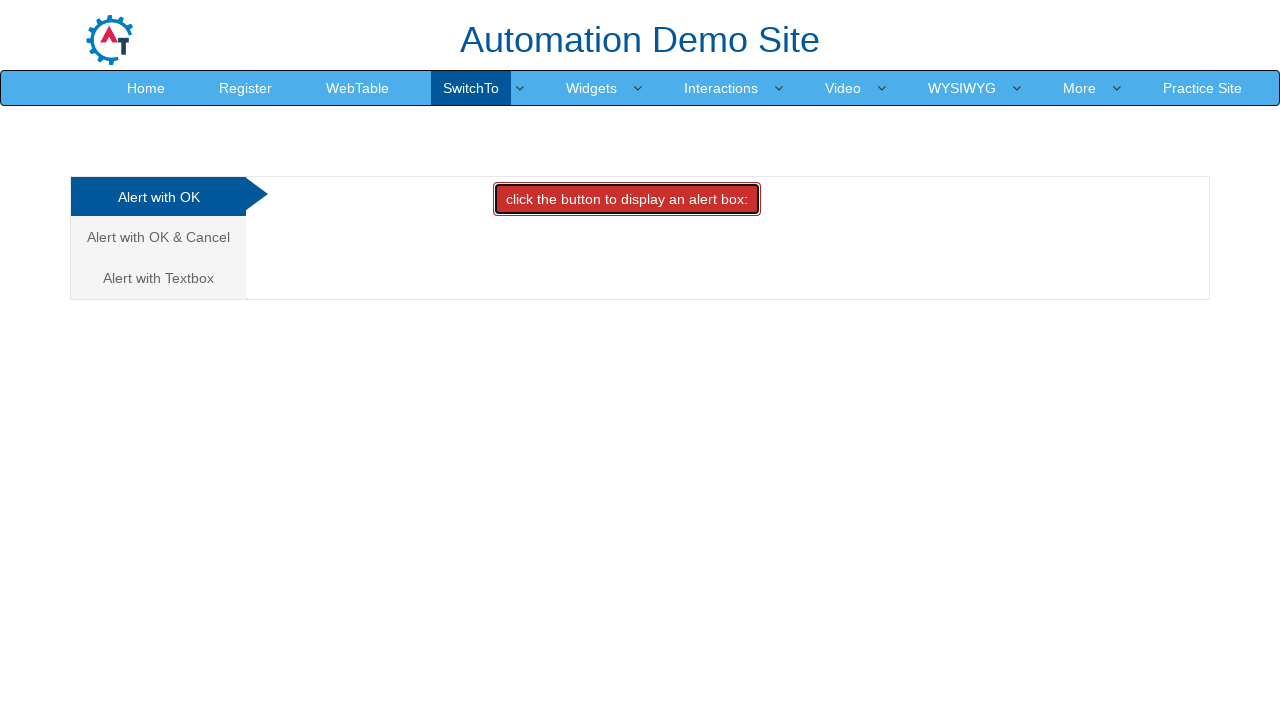